Navigates to El País website and clicks on the Opinión section to verify the navigation works and articles are displayed.

Starting URL: https://elpais.com/

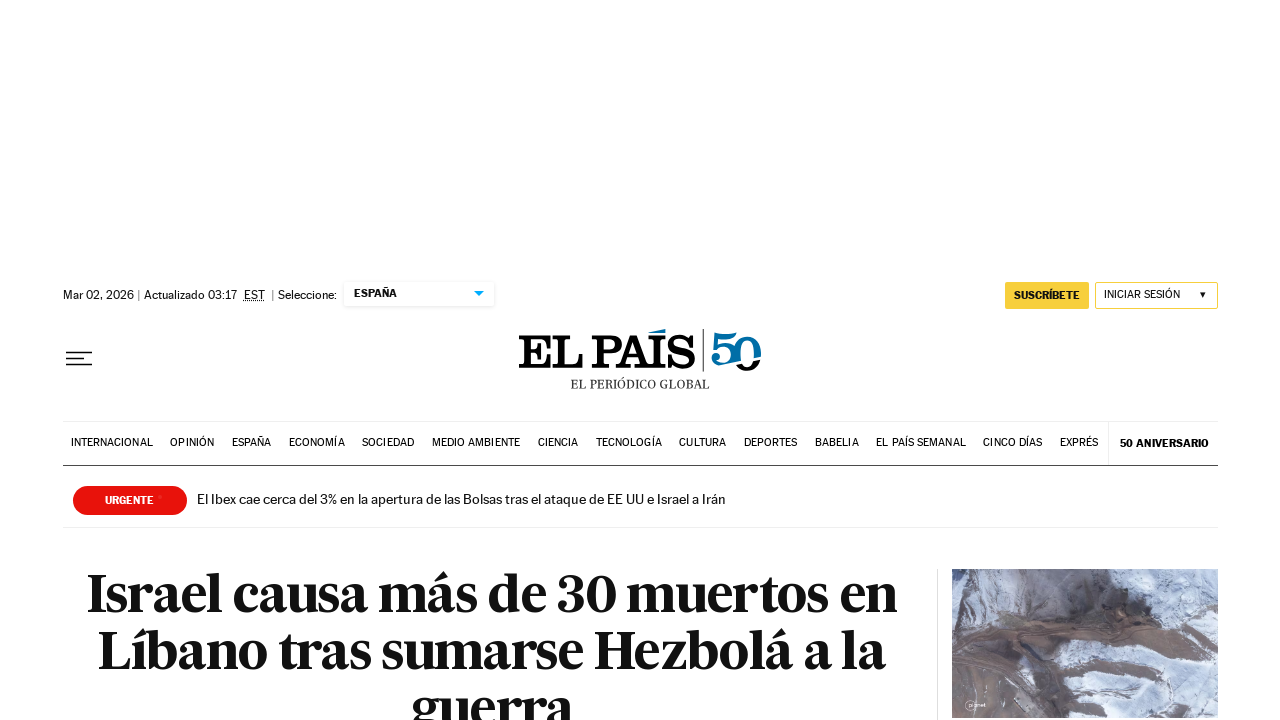

Page loaded - DOM content ready
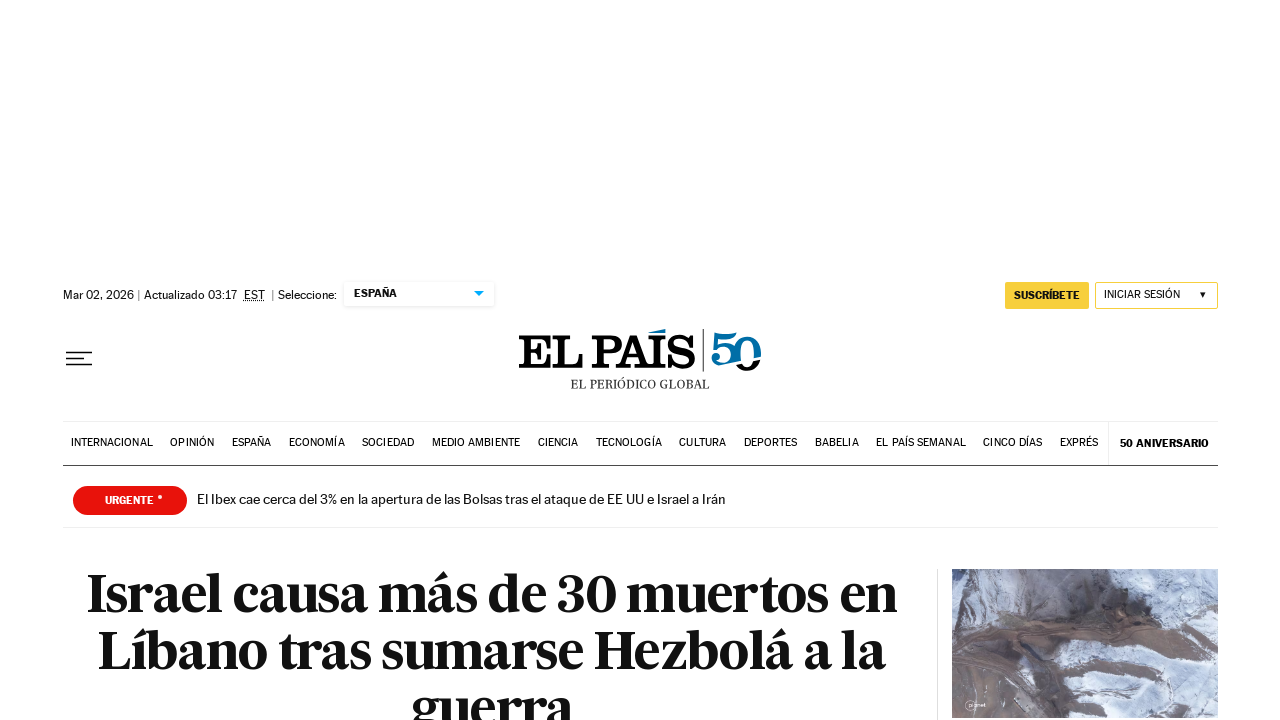

Clicked on Opinión section link at (192, 443) on text=Opinión
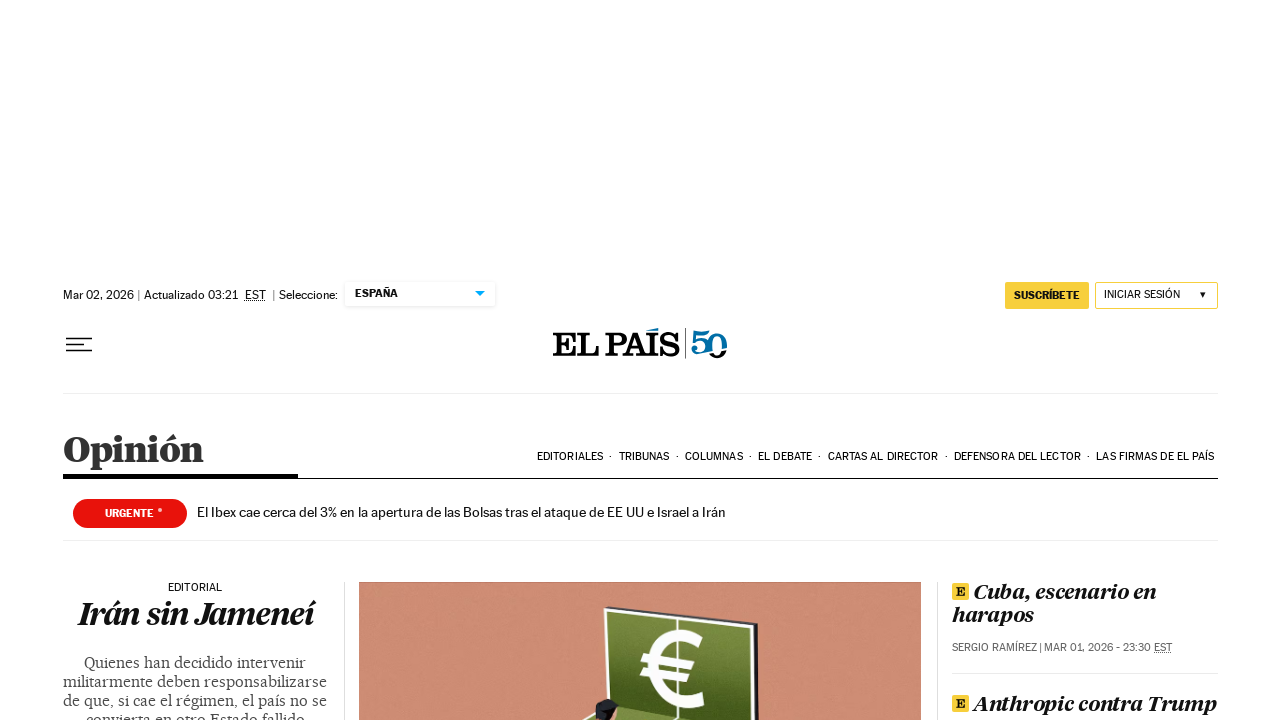

Opinión section loaded - article elements present
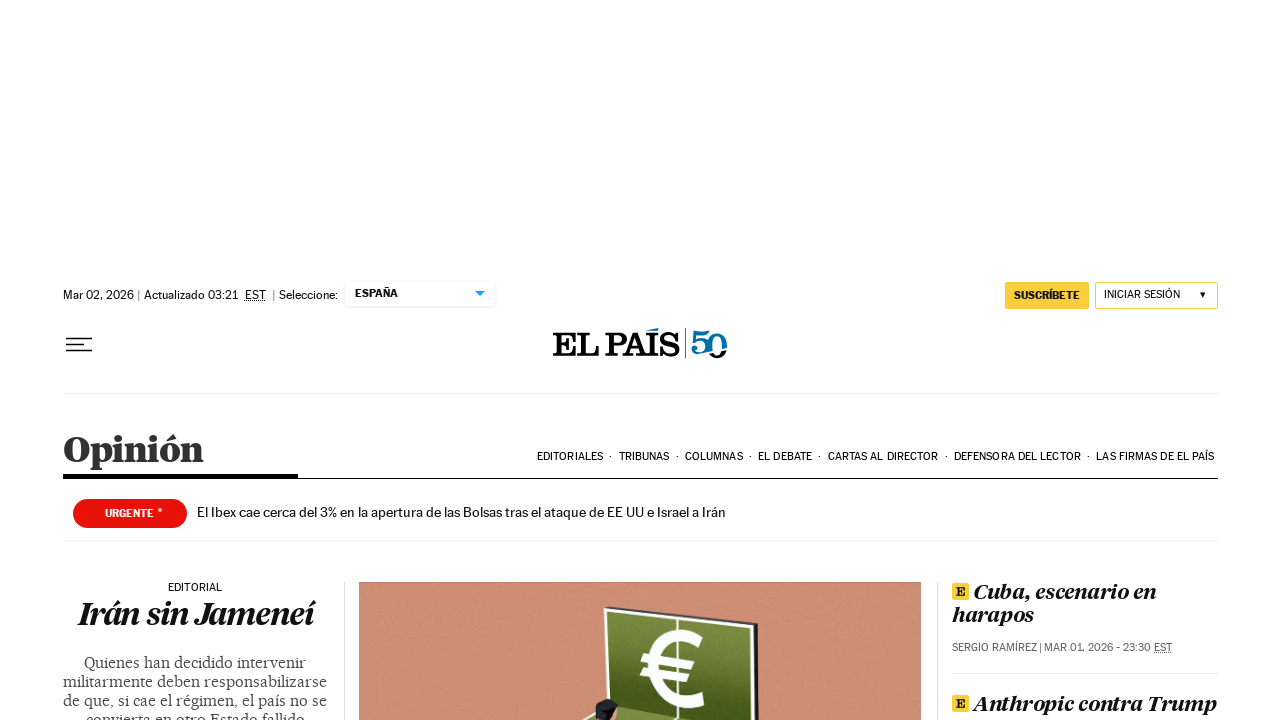

Article titles loaded - h2 elements visible in Opinión section
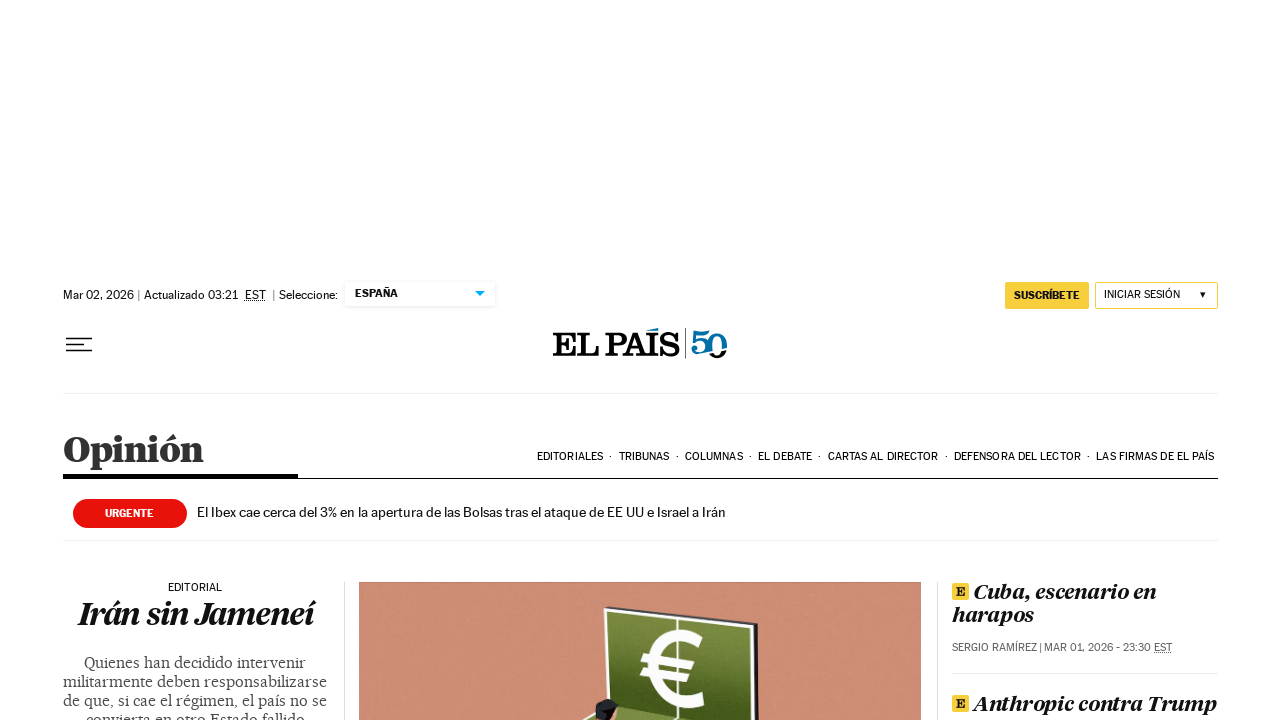

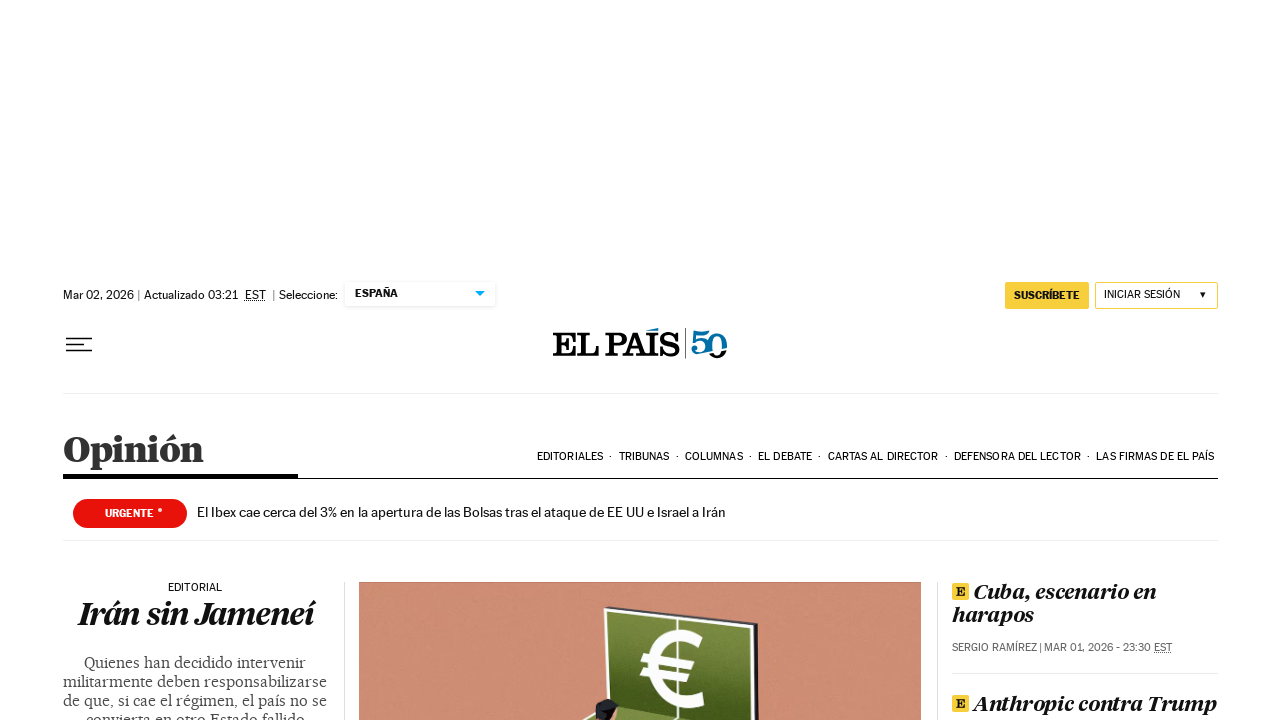